Navigates to a Blogspot blog and clicks through two links - first "About the burpy" and then "best"

Starting URL: https://b1burpy.blogspot.com/

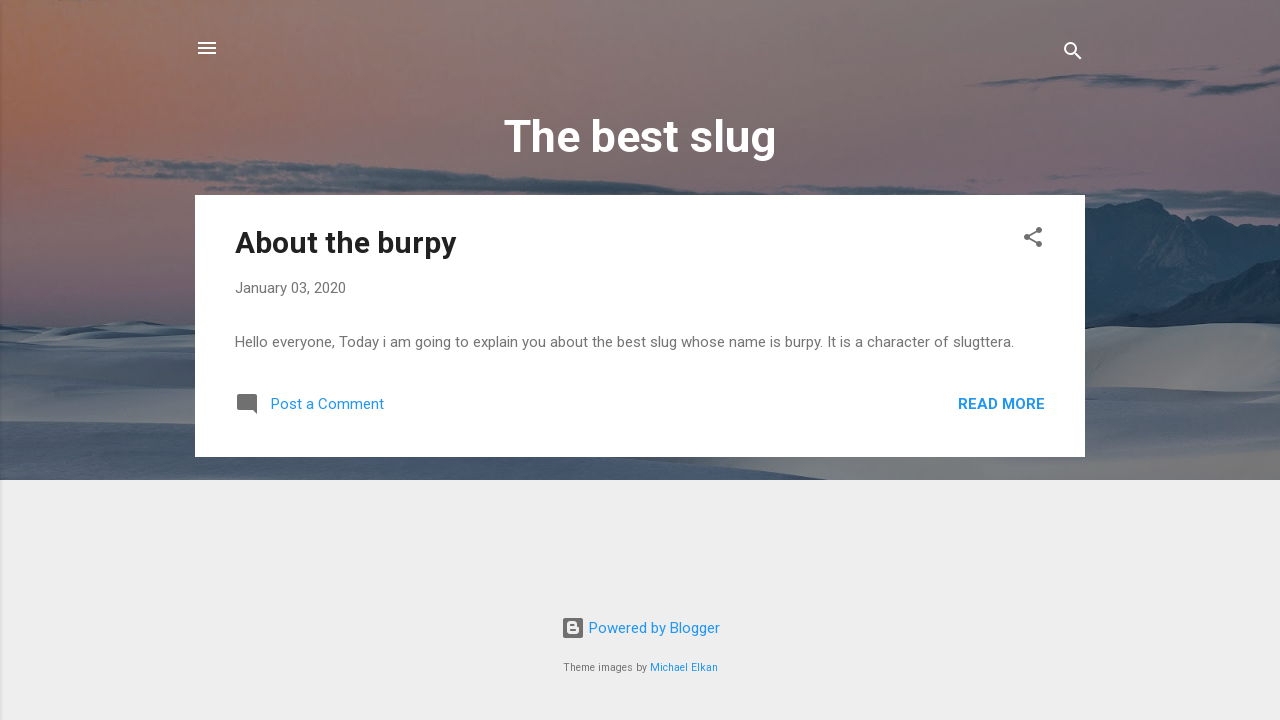

Clicked on 'About the burpy' link at (346, 242) on text=About the burpy
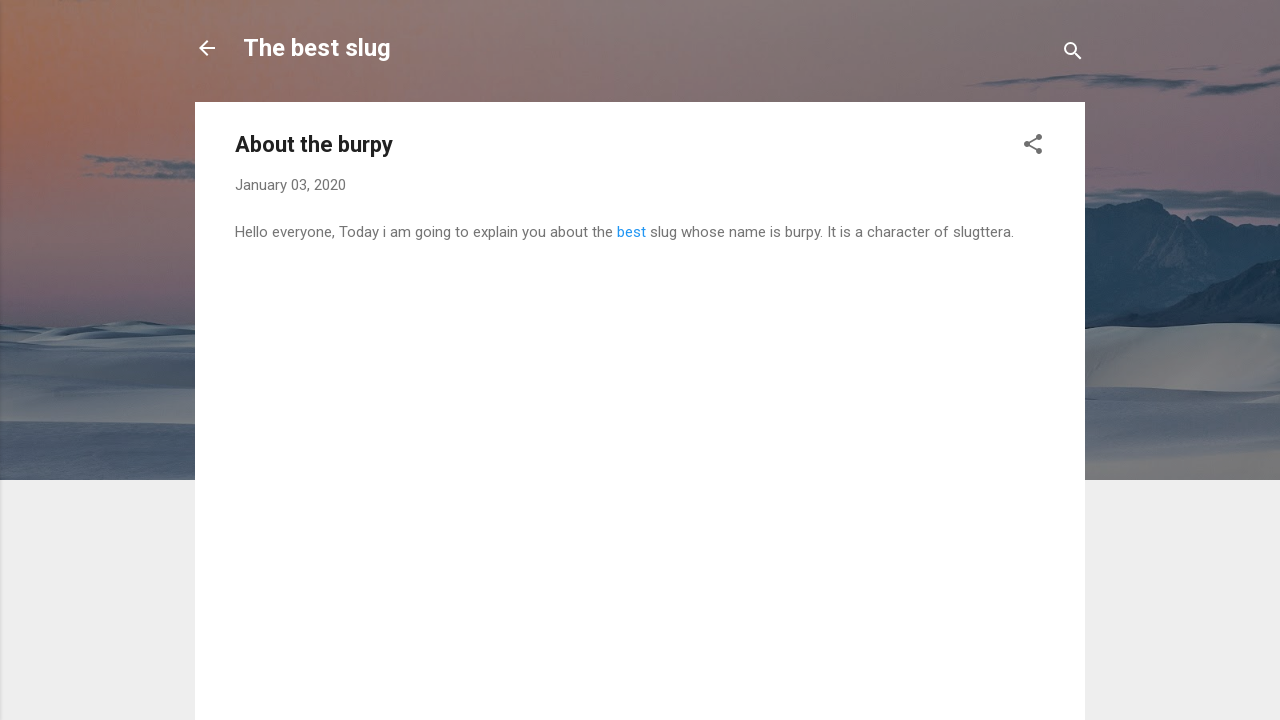

Waited for page to load after clicking 'About the burpy'
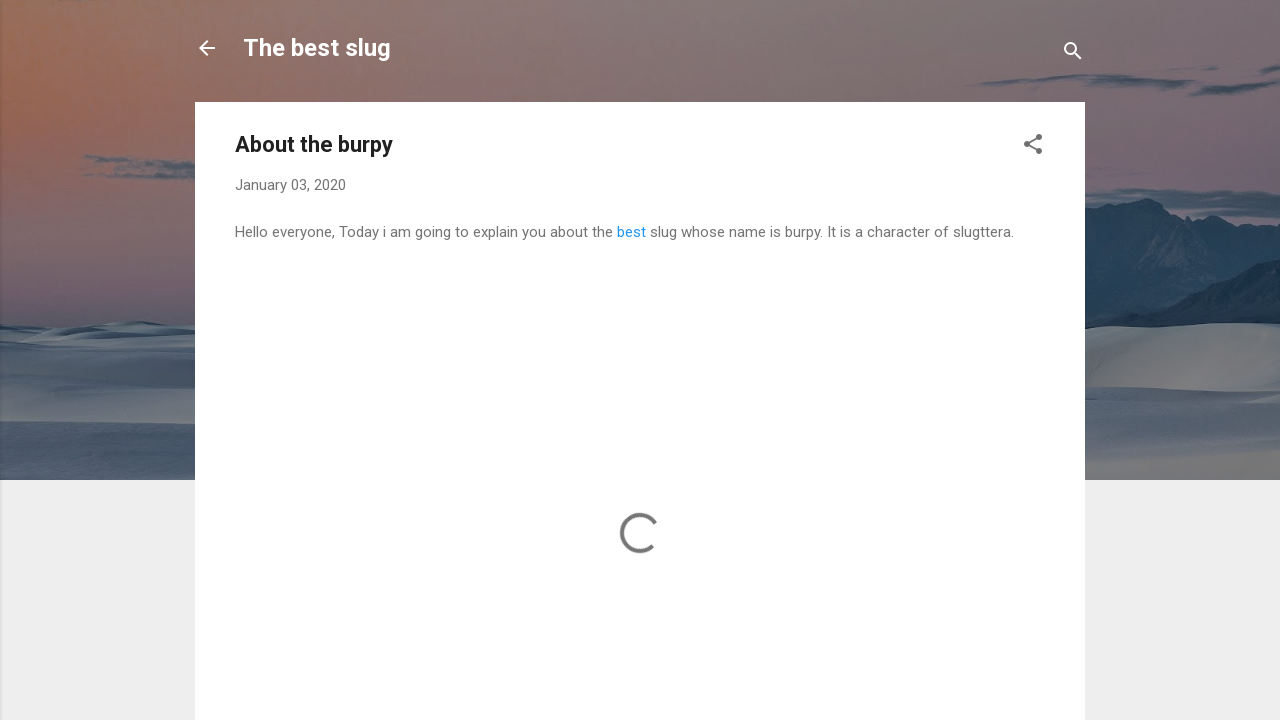

Clicked on 'best' link at (317, 48) on text=best
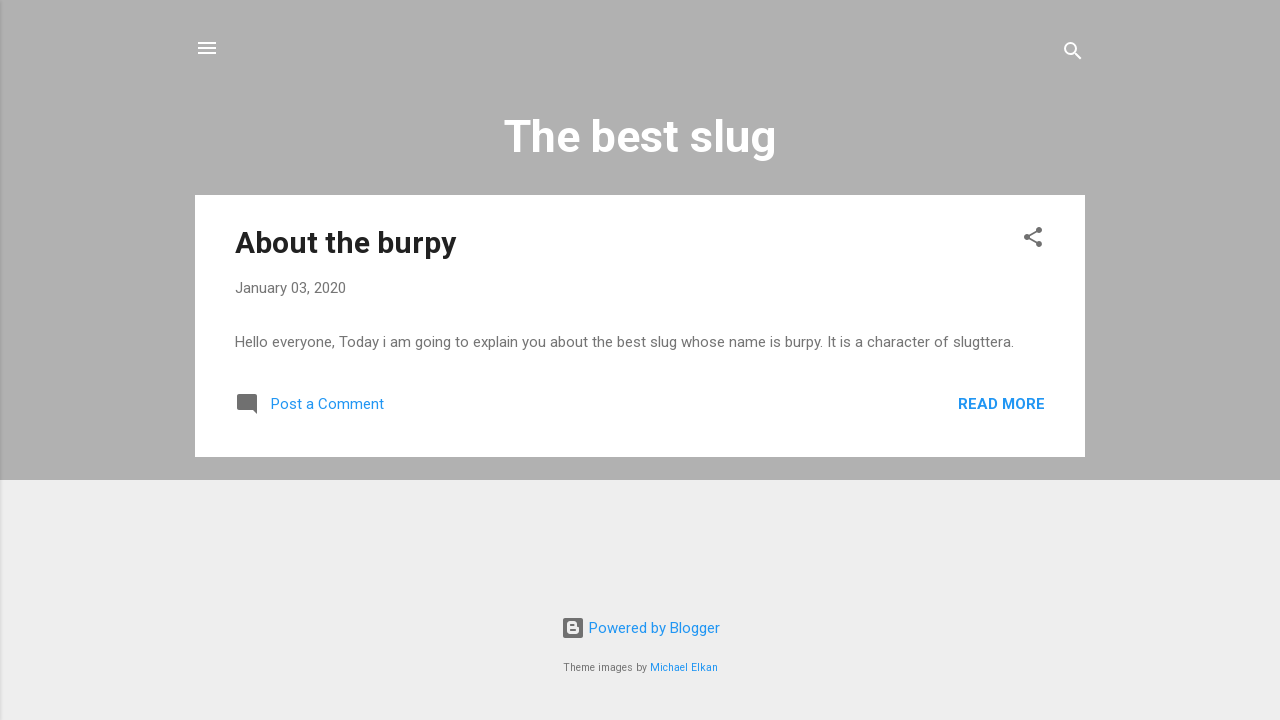

Waited for page to load after clicking 'best'
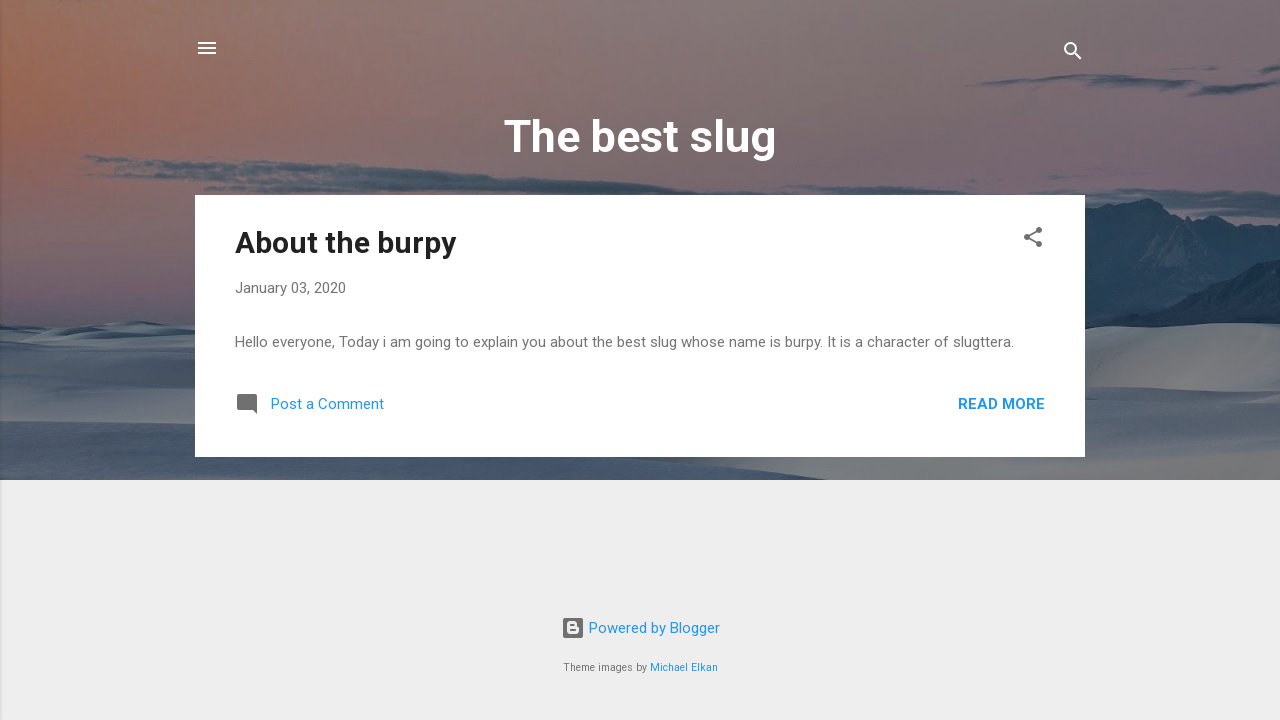

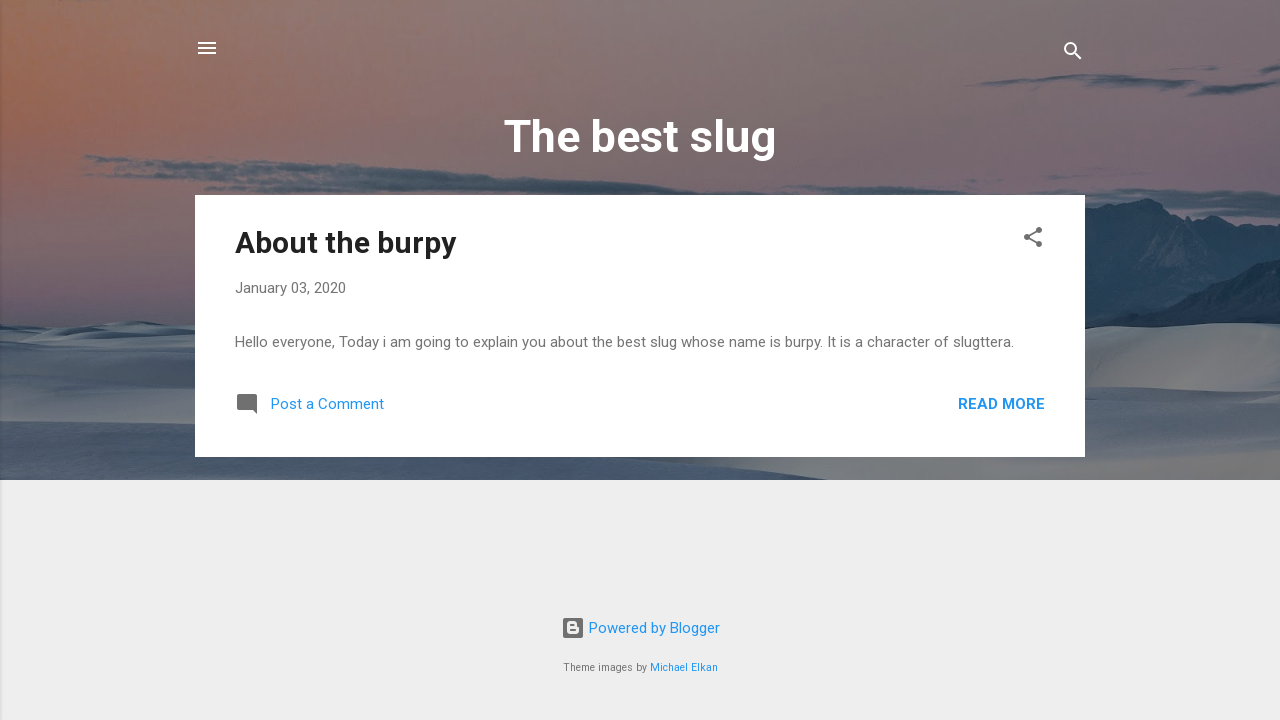